Tests that the second element can be removed when multiple elements are present

Starting URL: https://the-internet.herokuapp.com/add_remove_elements/

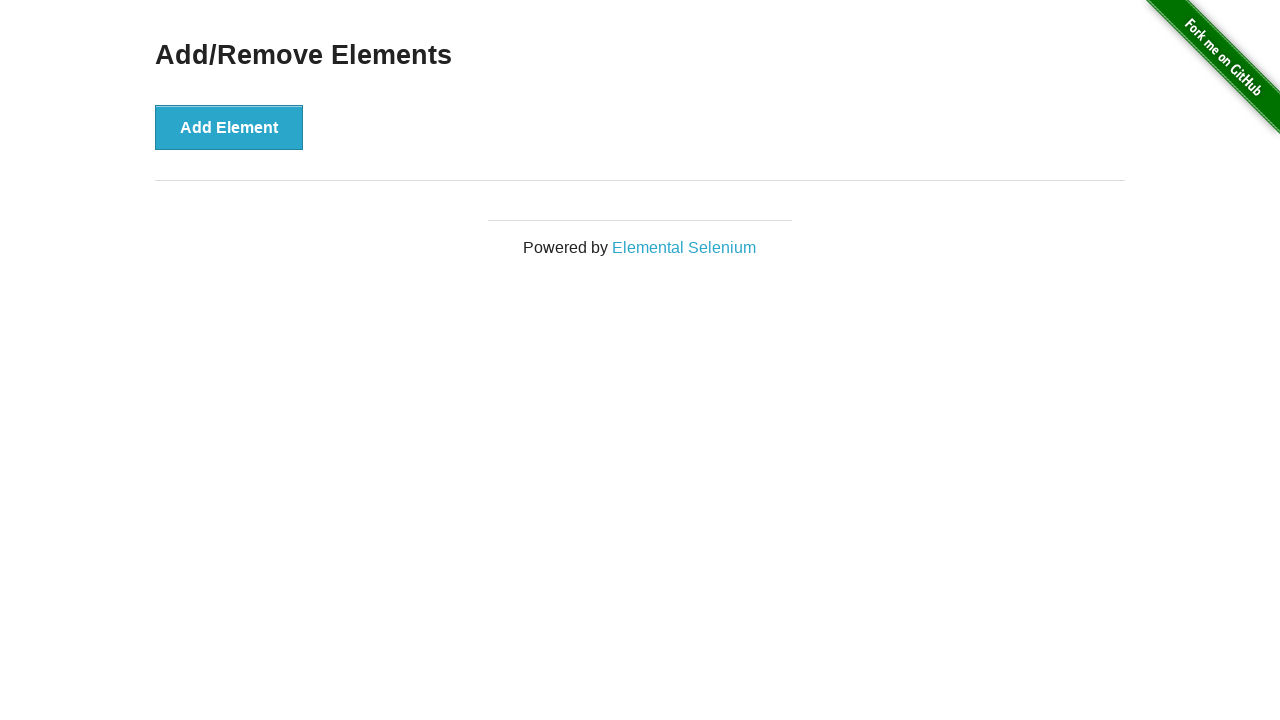

Clicked Add Element button (first time) at (229, 127) on button:has-text('Add Element')
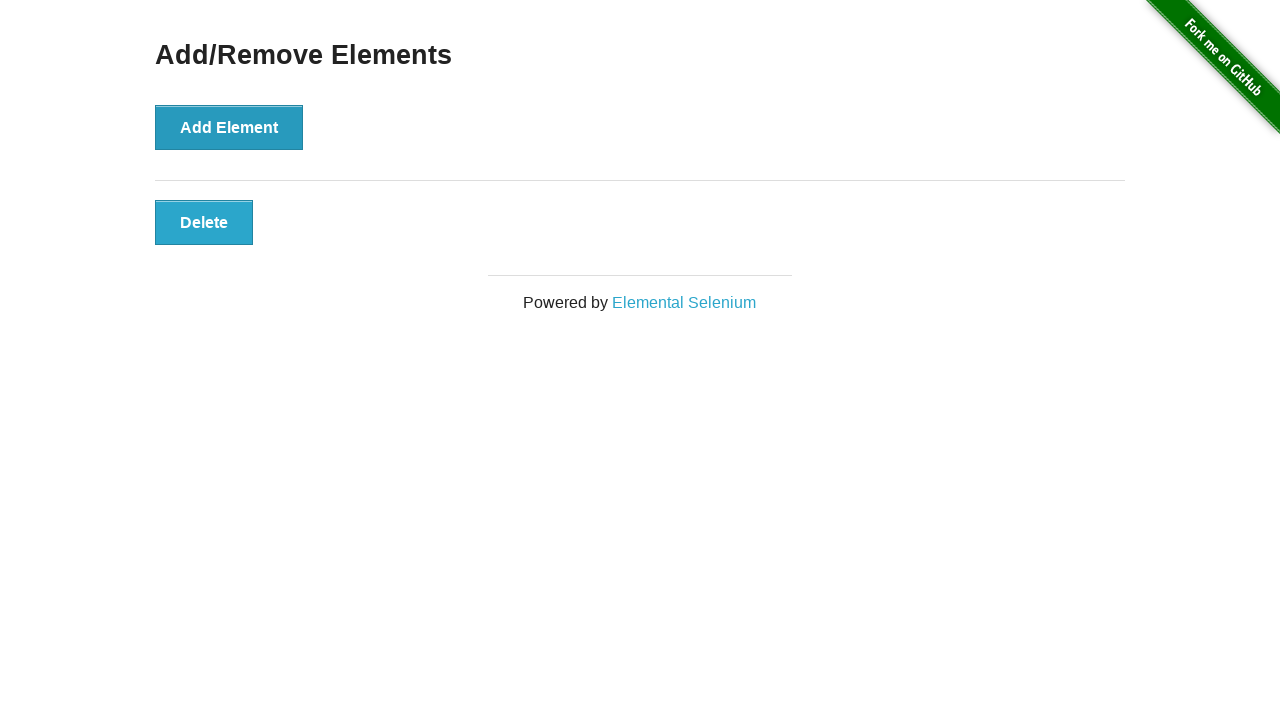

Clicked Add Element button (second time) at (229, 127) on button:has-text('Add Element')
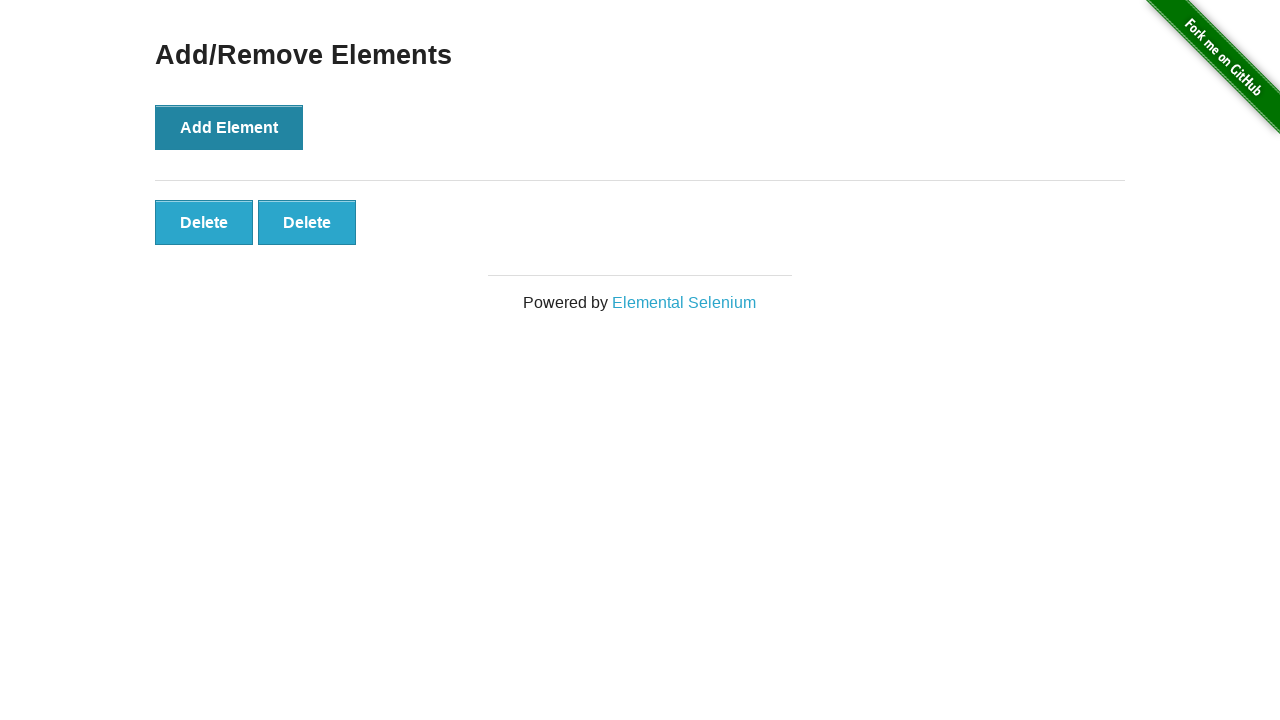

Clicked the second Delete button to remove second element at (307, 222) on button.added-manually >> nth=1
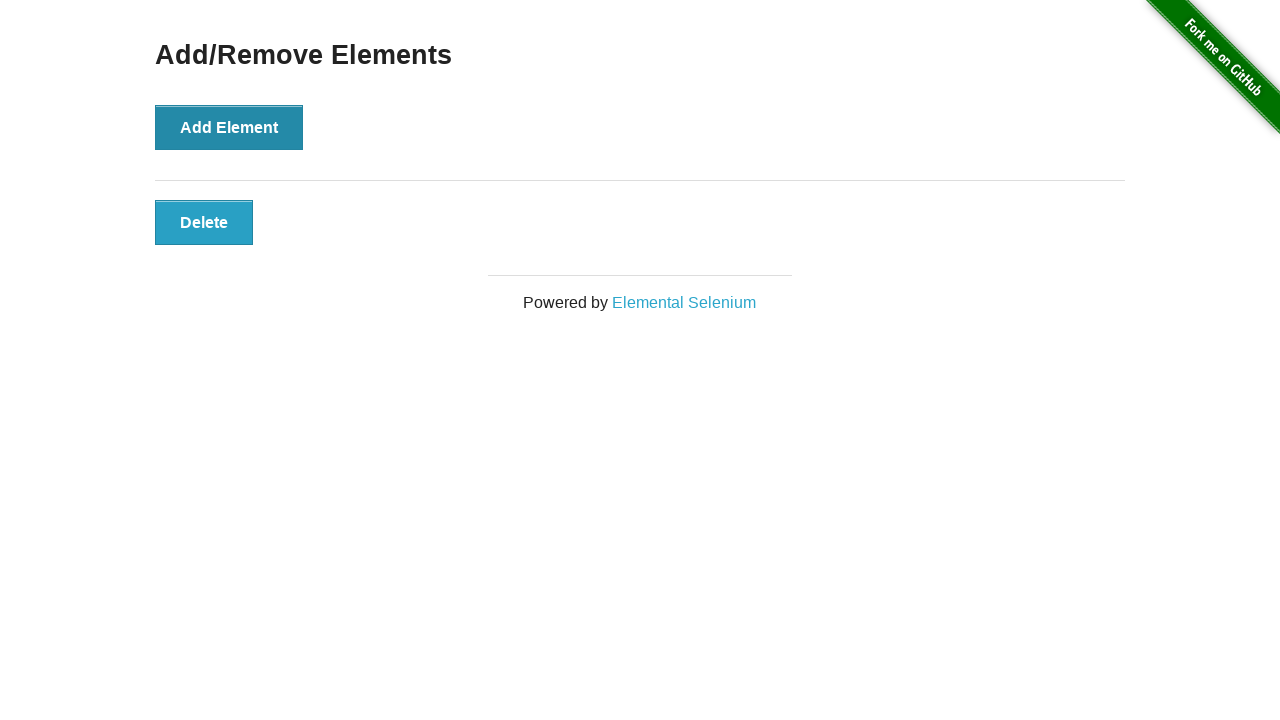

Verified that one Delete button remains after removing the second element
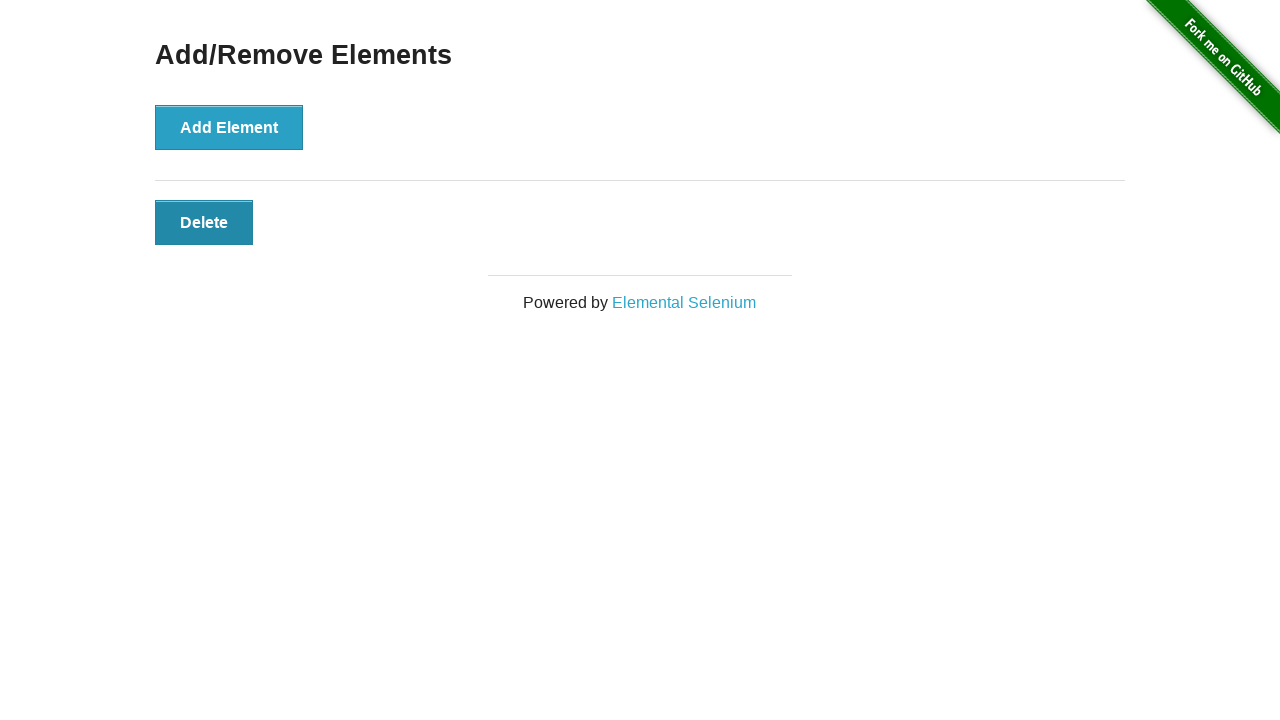

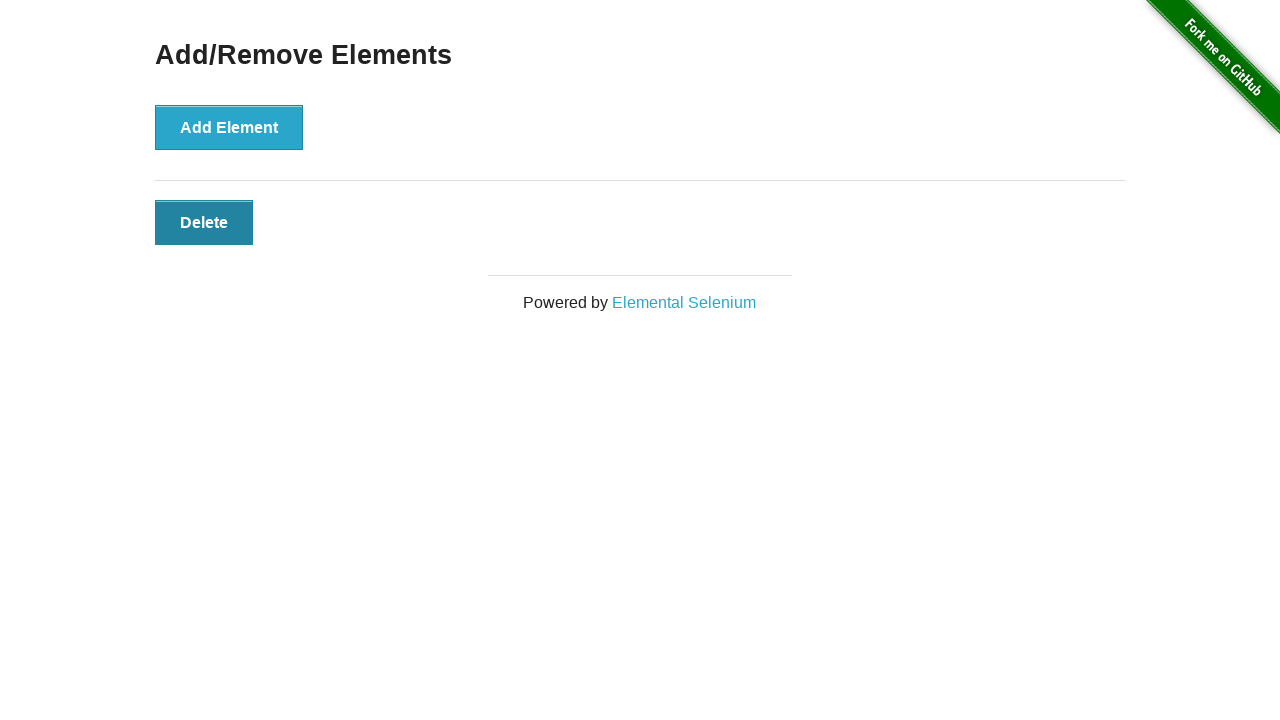